Navigates to a Selenium training page and takes a screenshot of the page

Starting URL: http://www.greenstechnologys.com/selenium-training-in-chennai.html

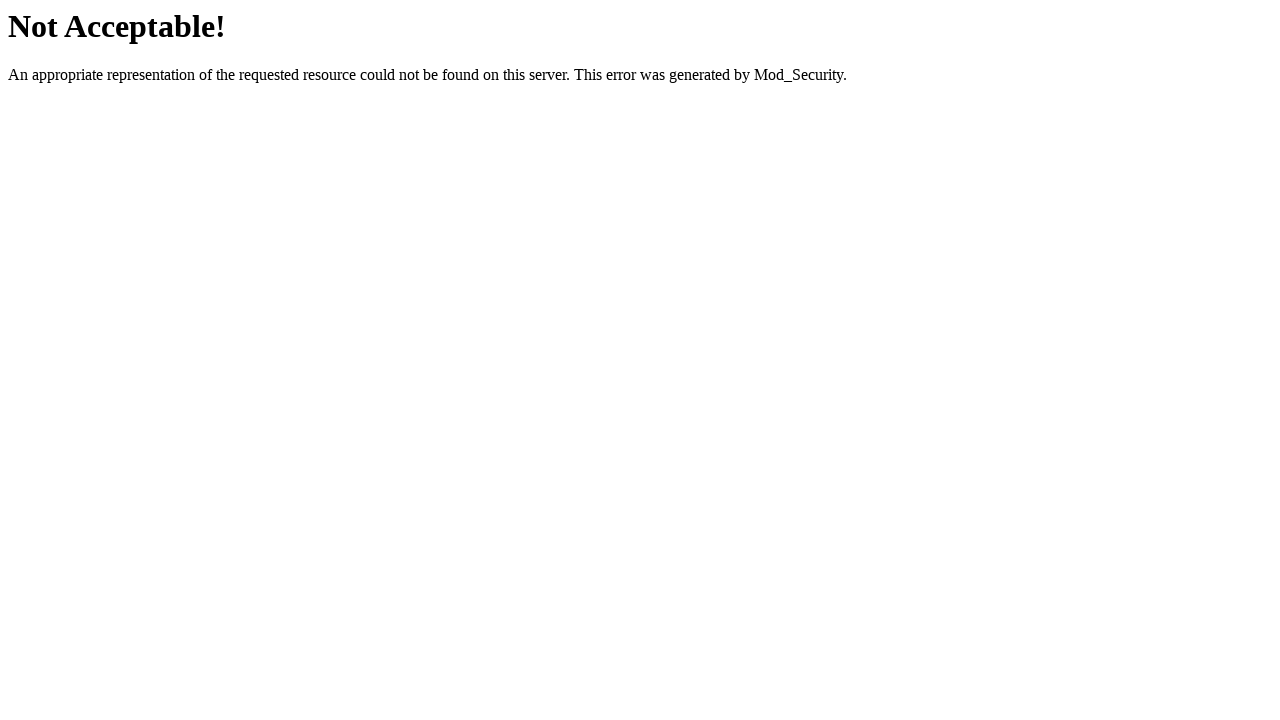

Navigated to Selenium training page and waited for DOM to load
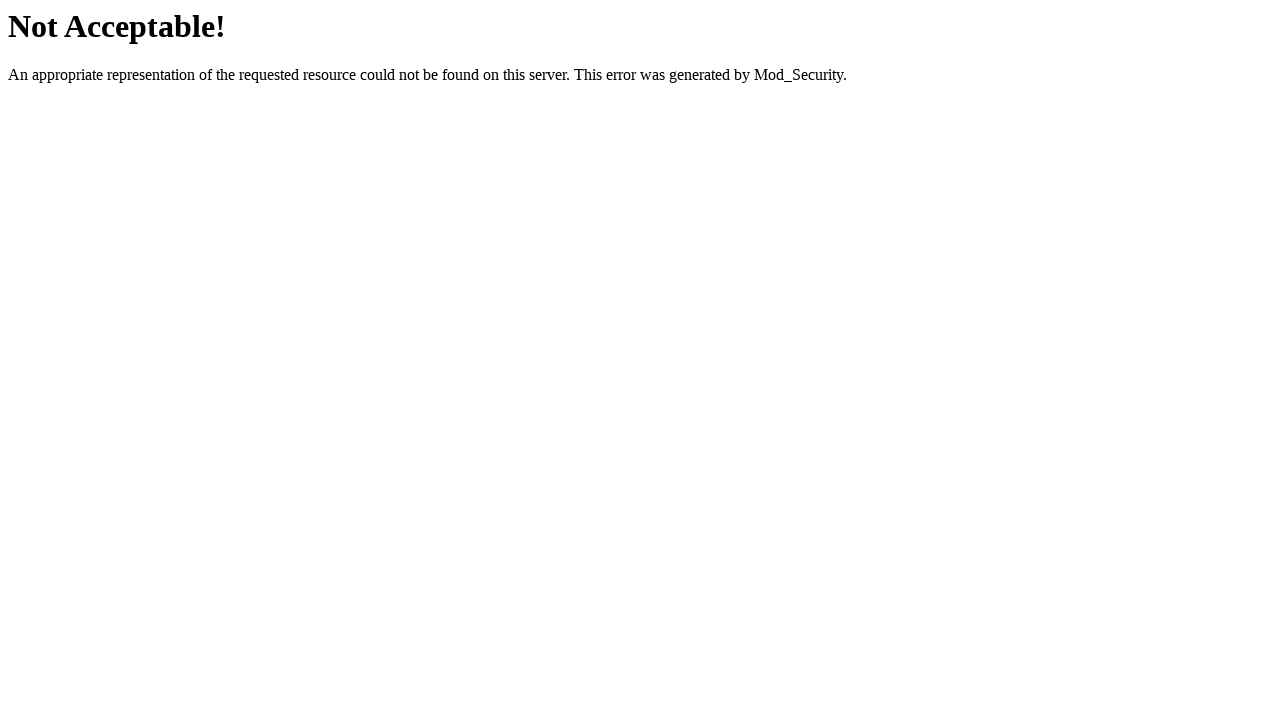

Captured screenshot of fully loaded Selenium training page
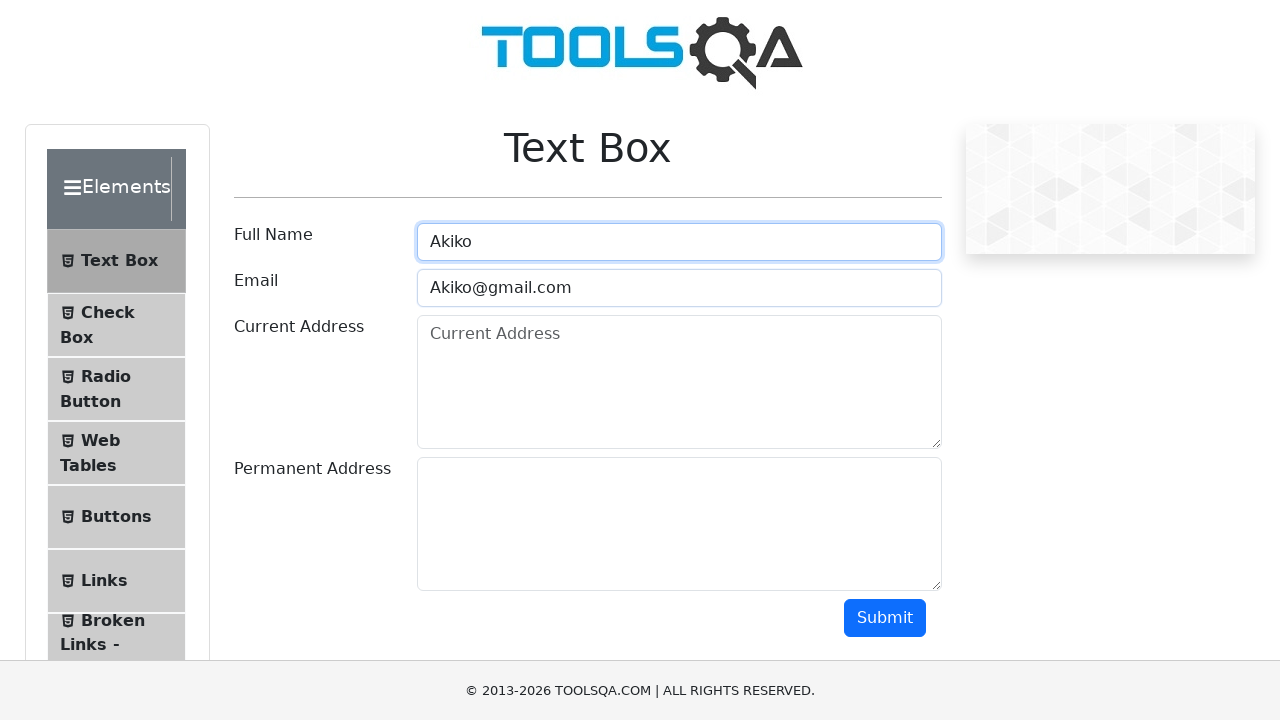

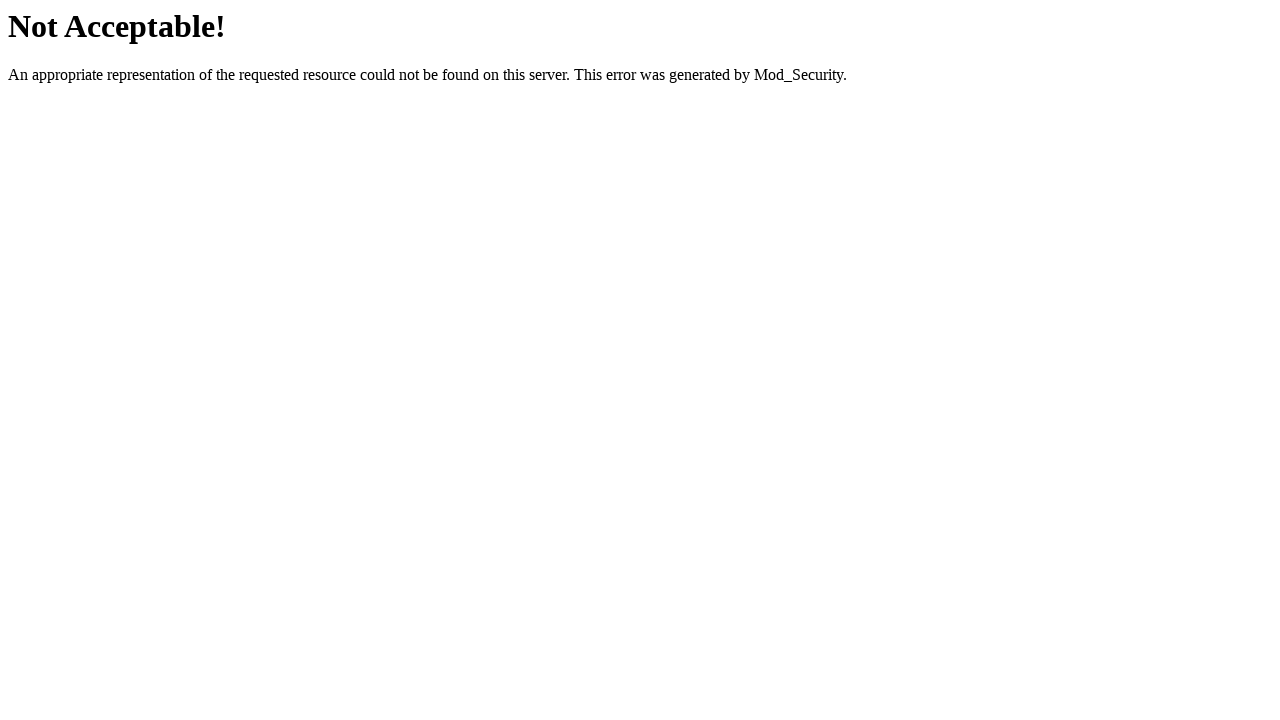